Tests checkbox and radio button interactions within an iframe on the jQuery UI demo page by clicking various radio button options across two fieldsets

Starting URL: https://jqueryui.com/checkboxradio

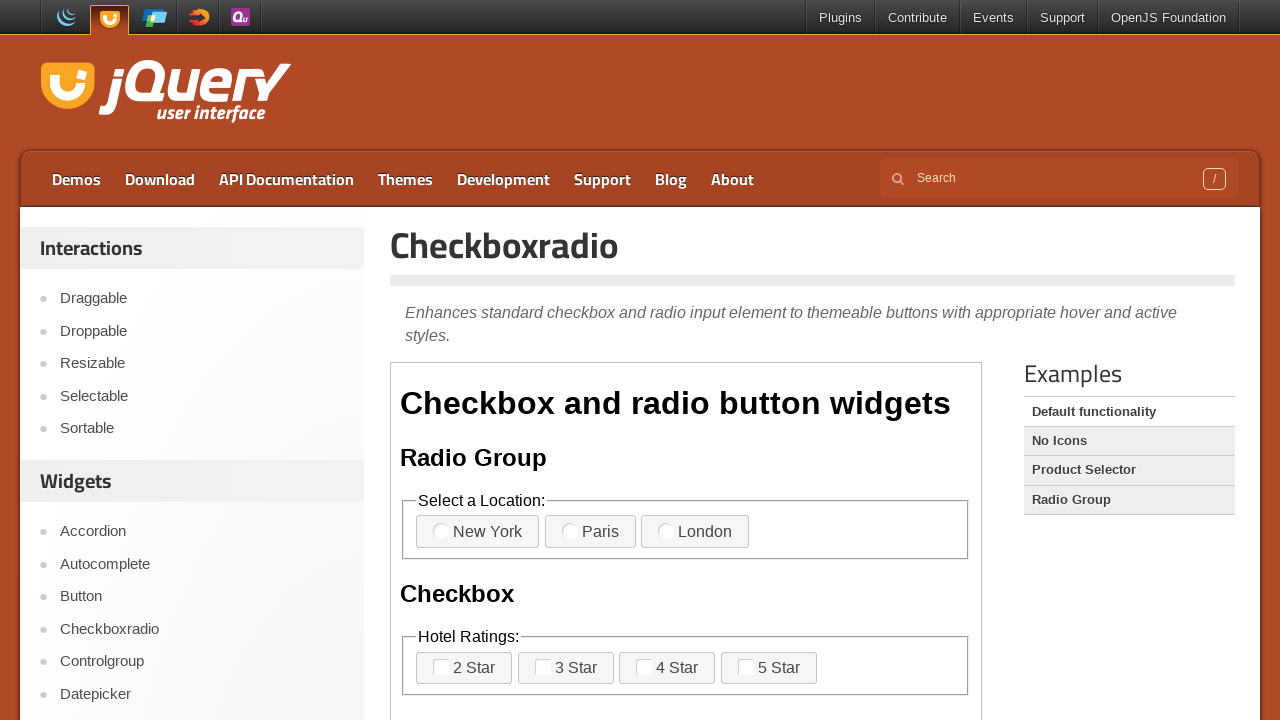

Waited for demo iframe to load
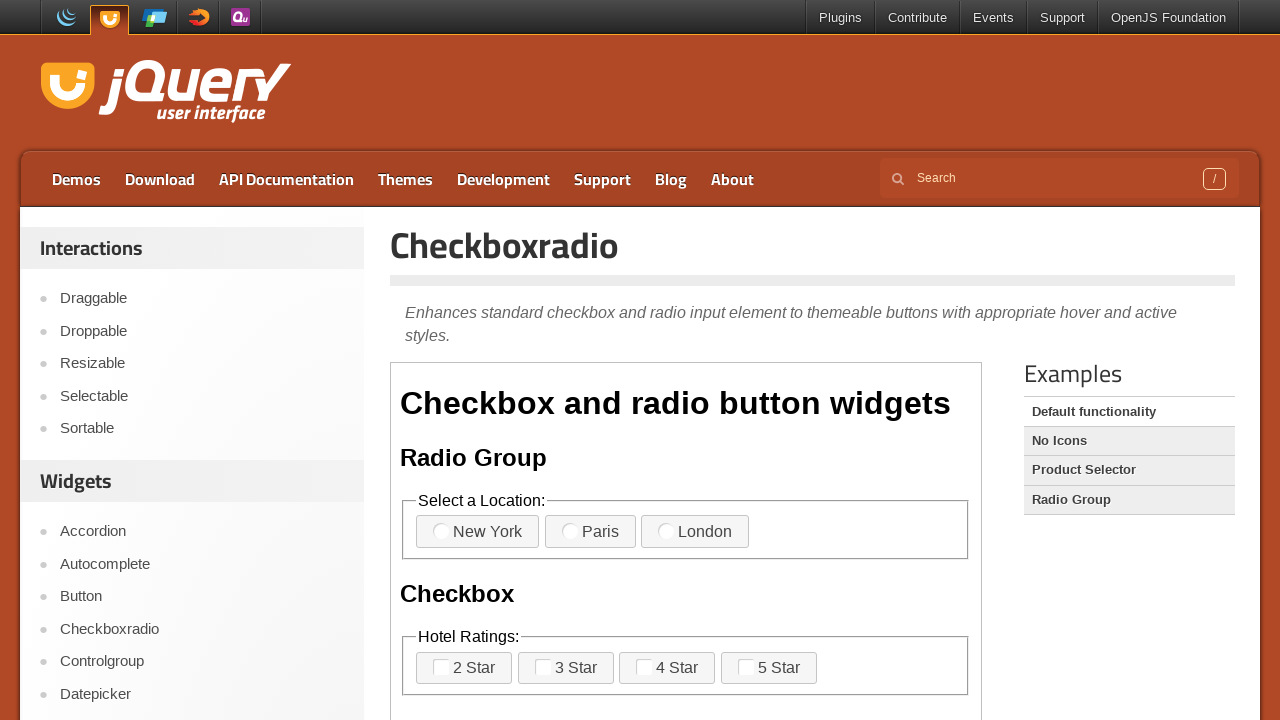

Located and switched to demo iframe
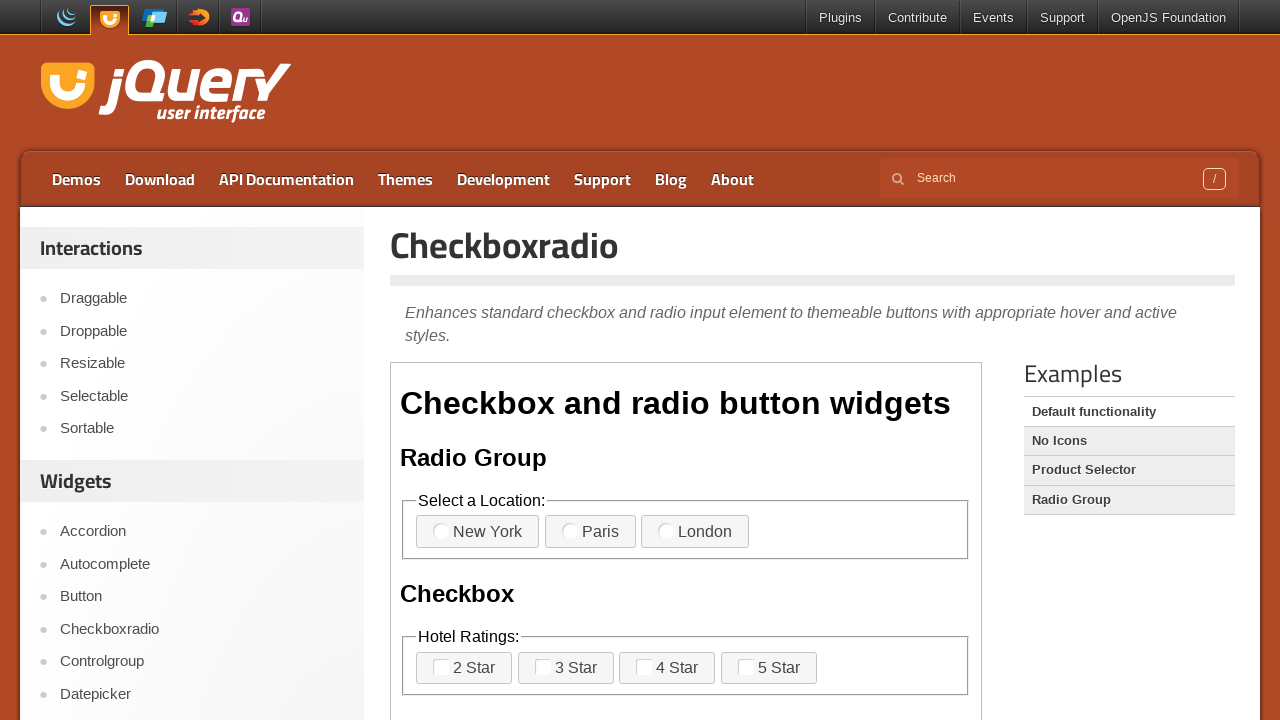

Clicked third radio button in first fieldset at (666, 531) on iframe.demo-frame >> nth=0 >> internal:control=enter-frame >> xpath=//body[1]/di
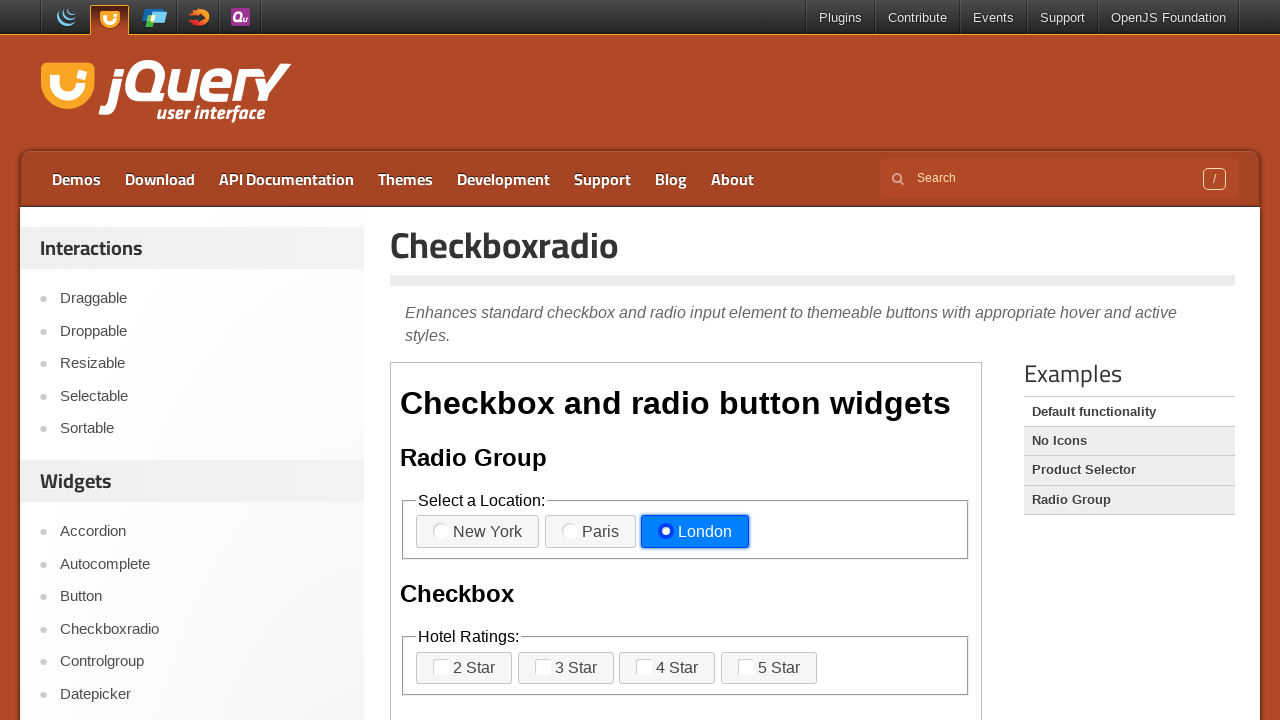

Clicked fourth checkbox in second fieldset at (746, 667) on iframe.demo-frame >> nth=0 >> internal:control=enter-frame >> xpath=//body[1]/di
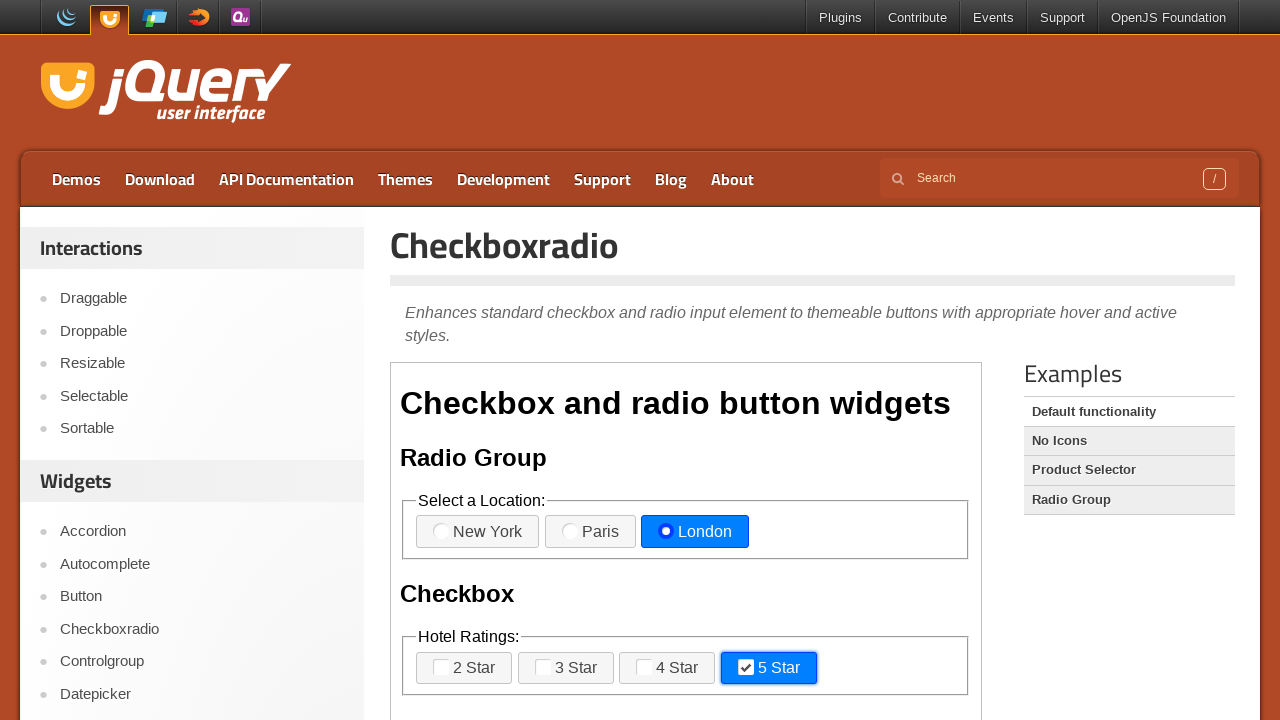

Clicked first checkbox in second fieldset at (441, 667) on iframe.demo-frame >> nth=0 >> internal:control=enter-frame >> xpath=//body[1]/di
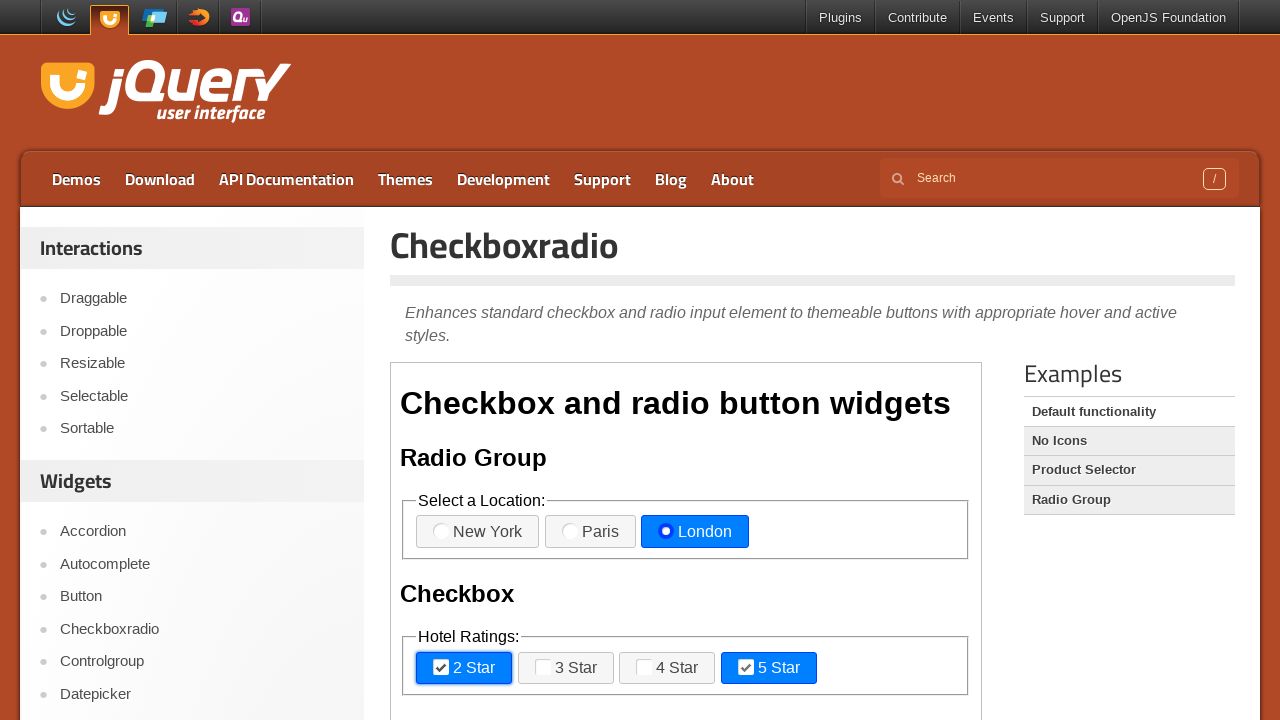

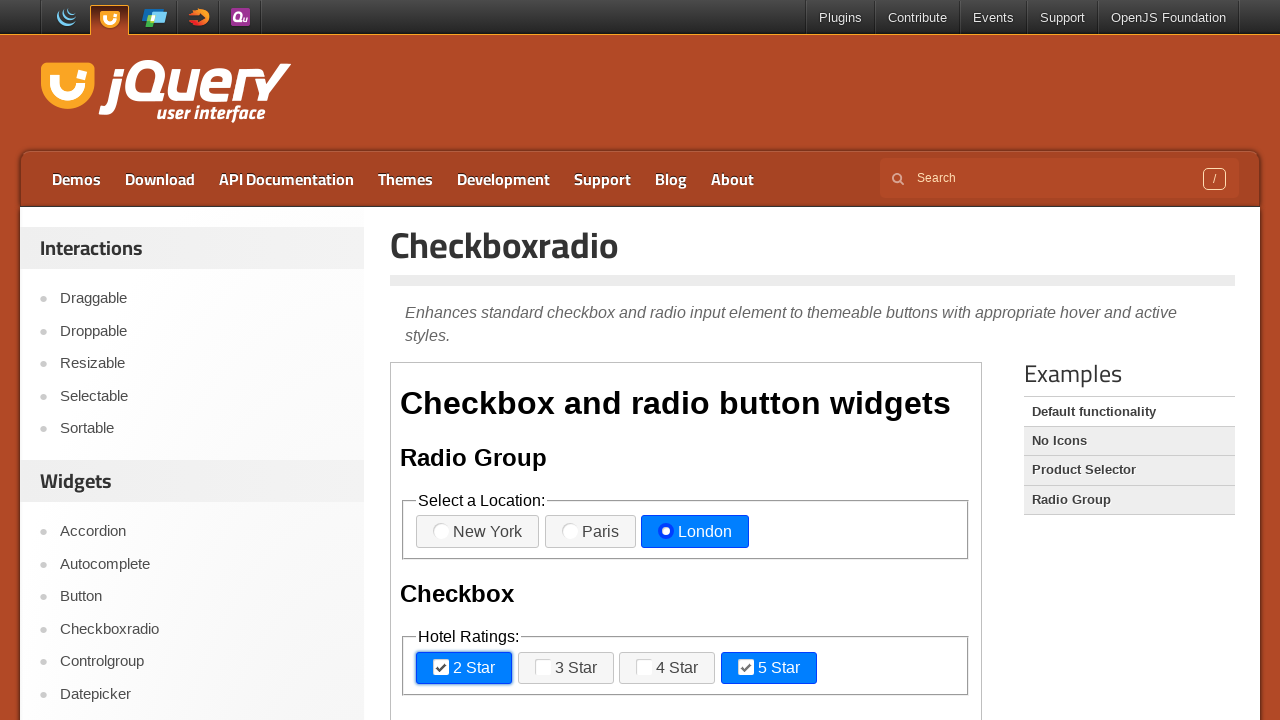